Tests that entering empty text removes the todo item

Starting URL: https://demo.playwright.dev/todomvc

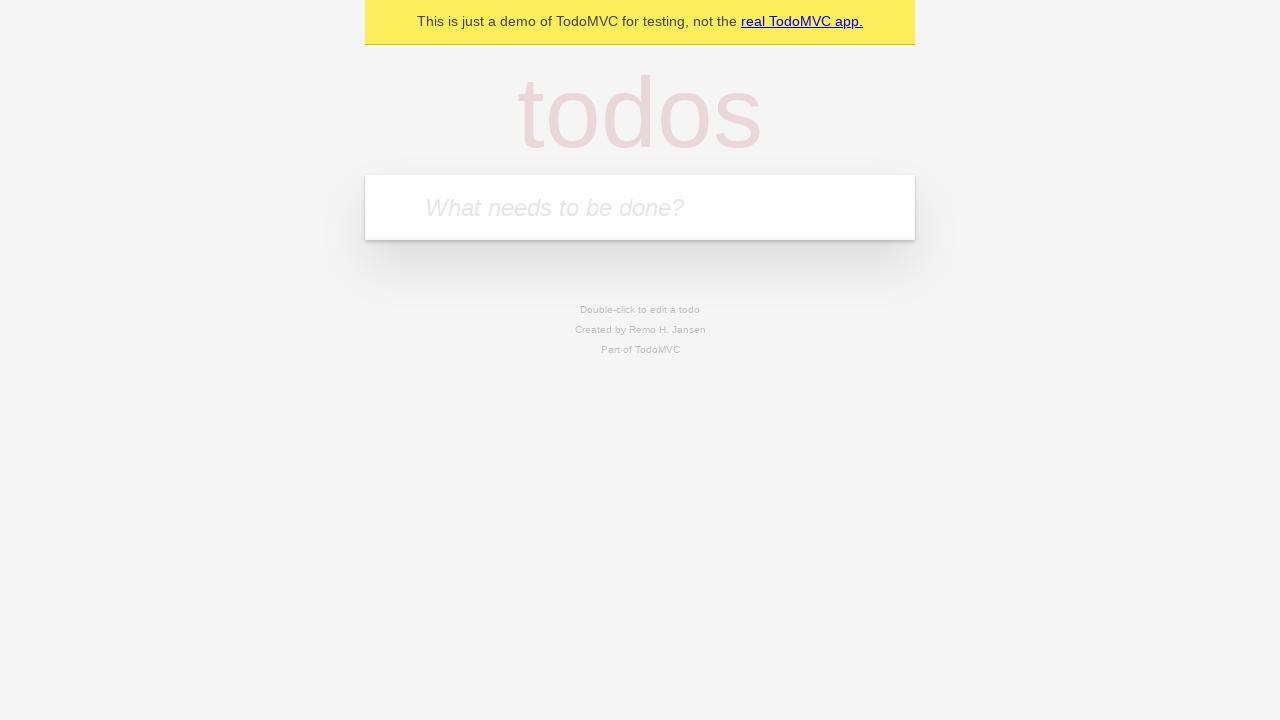

Filled new todo input with 'buy some cheese' on .new-todo
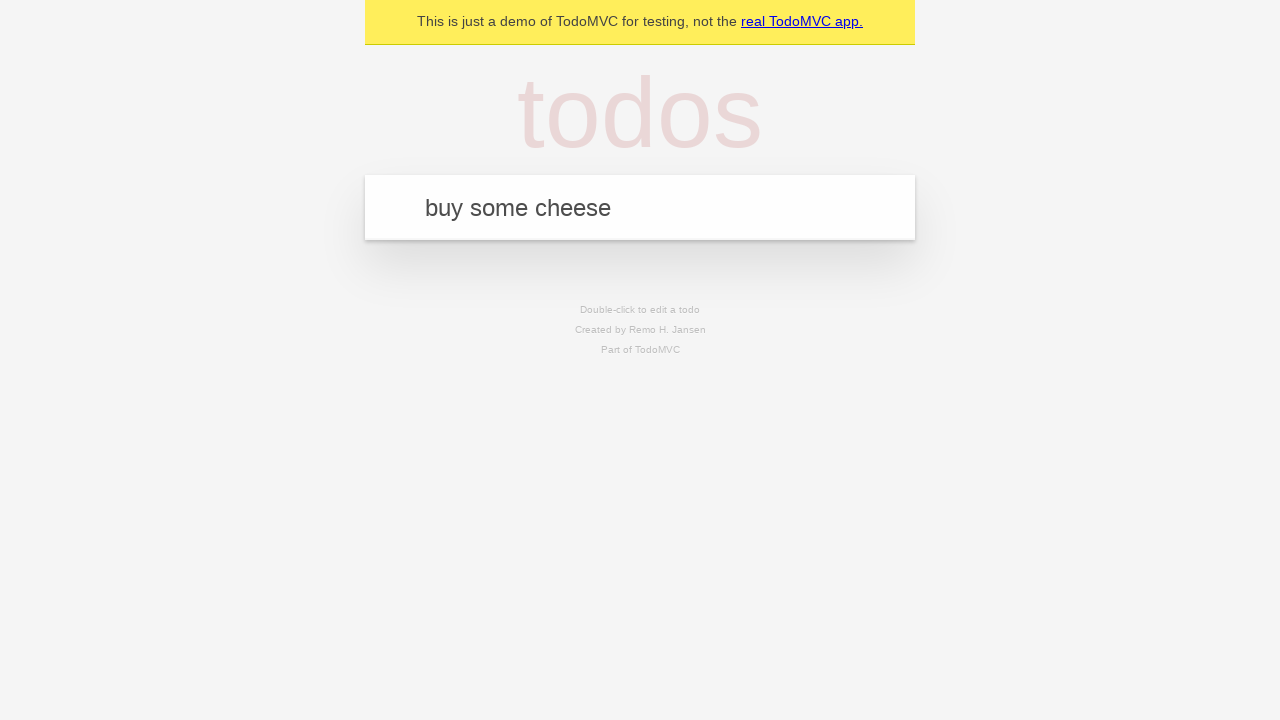

Pressed Enter to create first todo on .new-todo
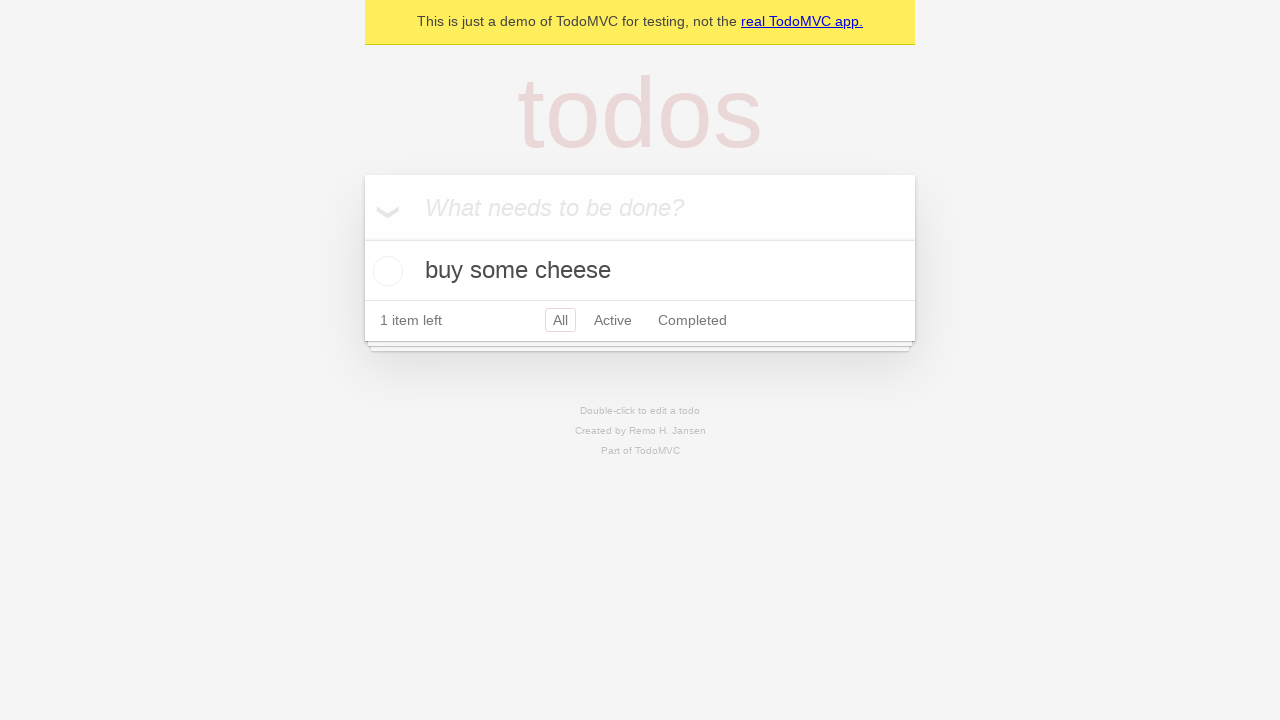

Filled new todo input with 'feed the cat' on .new-todo
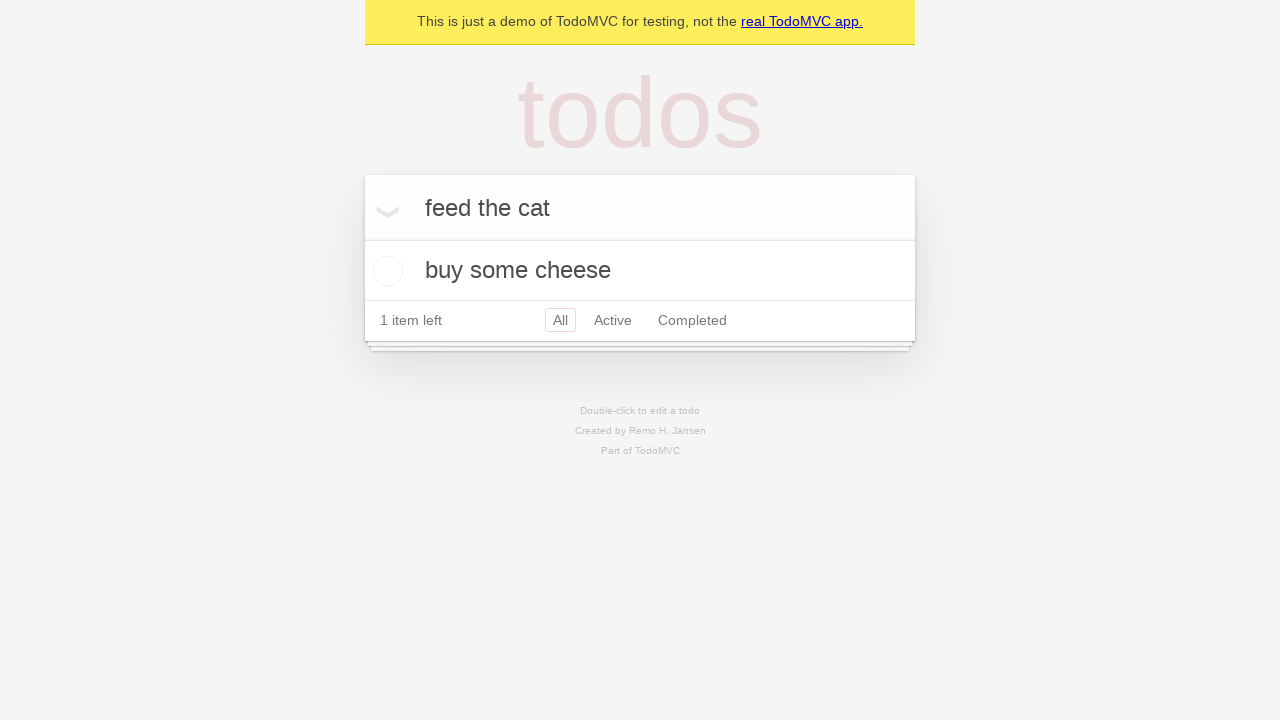

Pressed Enter to create second todo on .new-todo
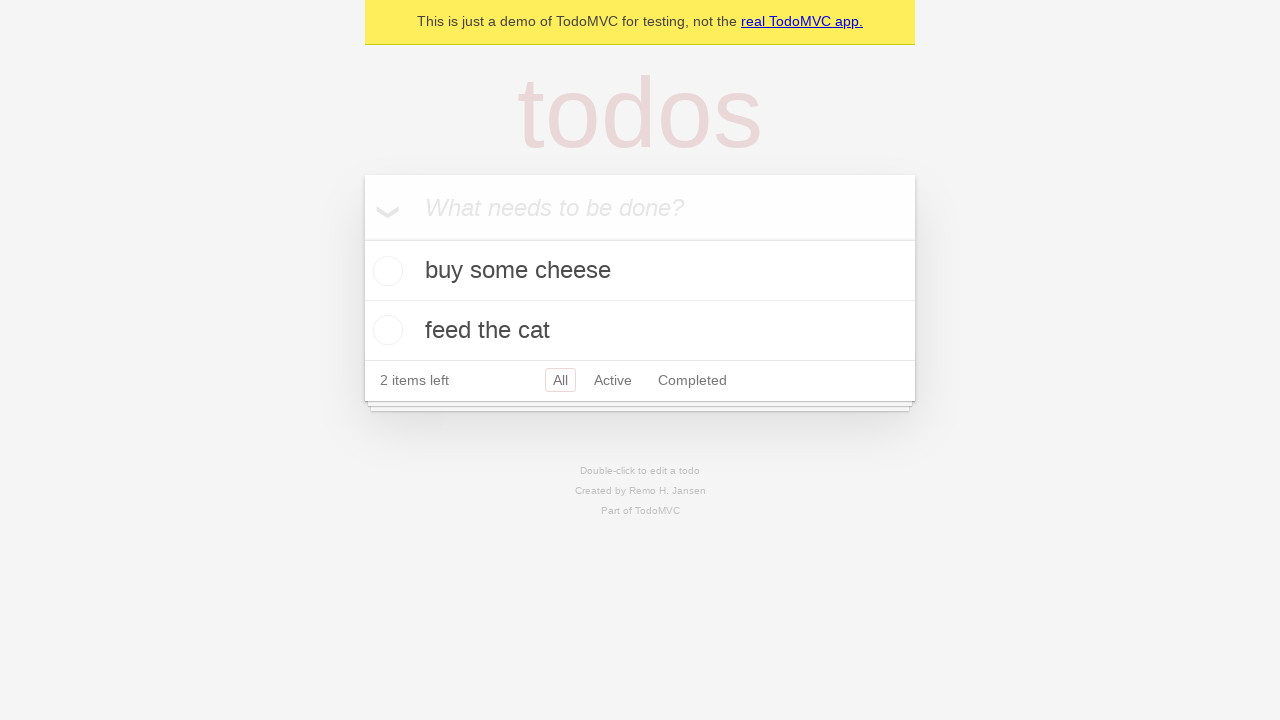

Filled new todo input with 'book a doctors appointment' on .new-todo
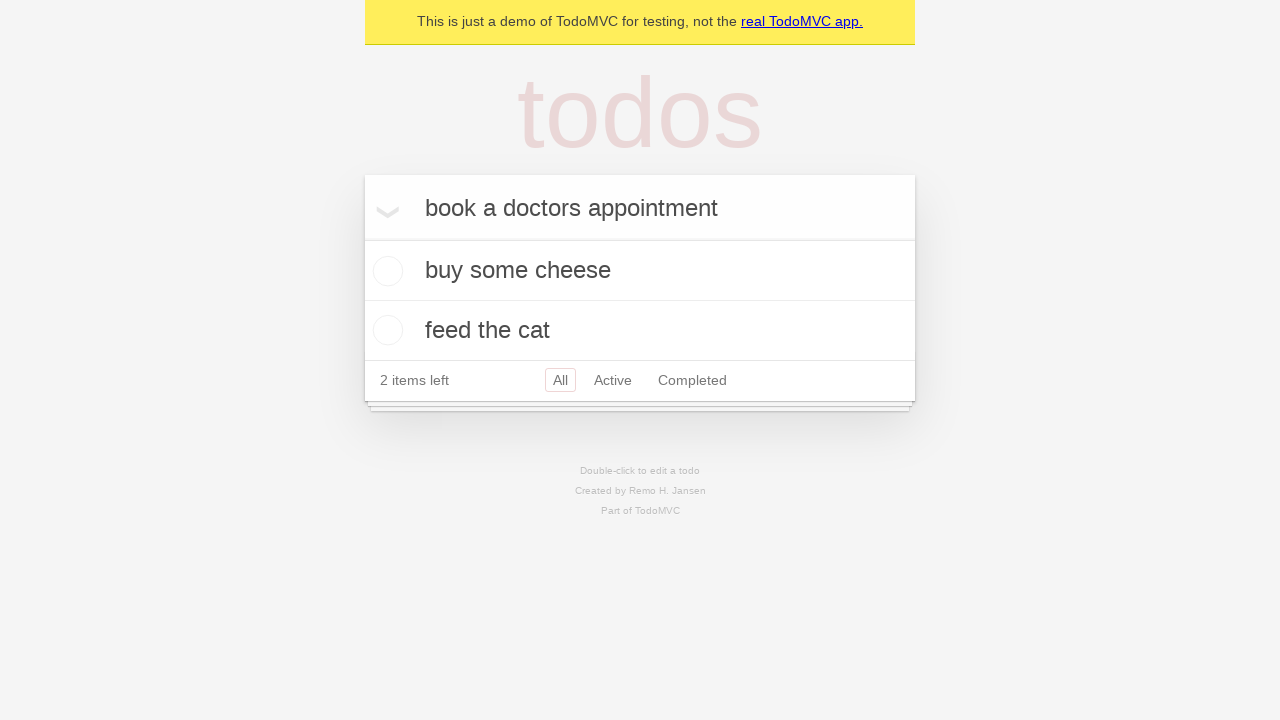

Pressed Enter to create third todo on .new-todo
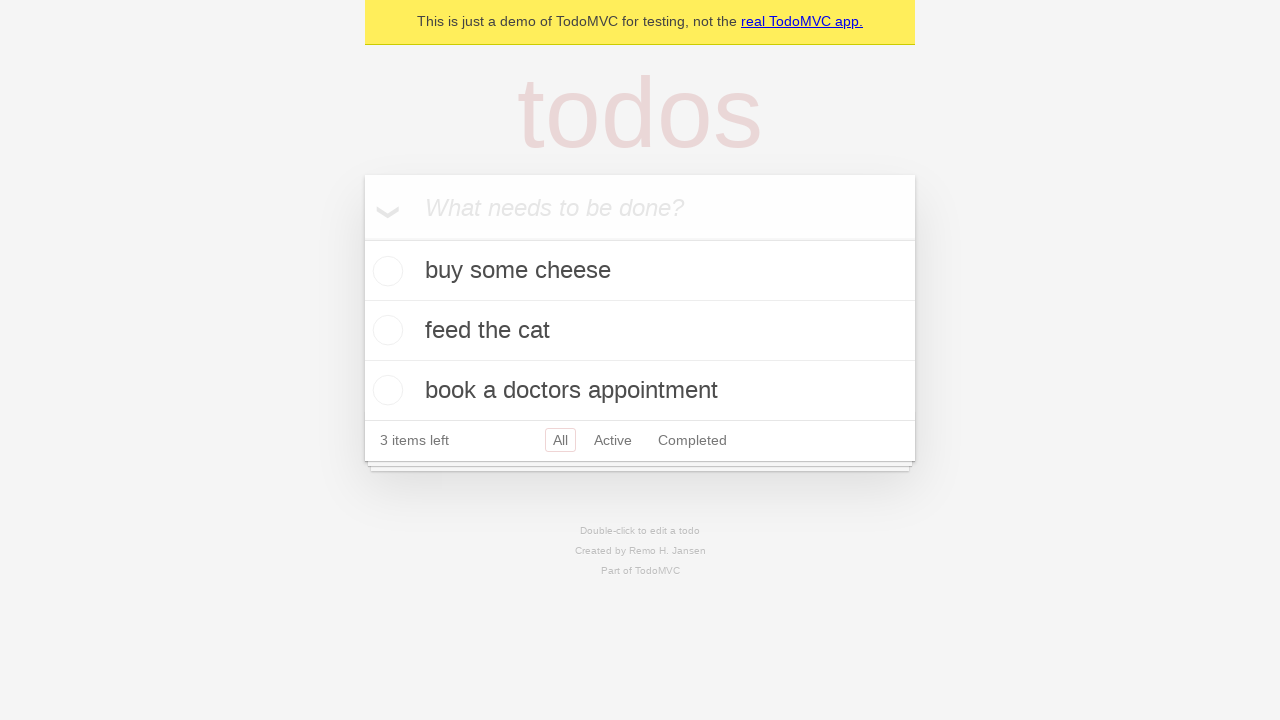

Double-clicked second todo item to enter edit mode at (640, 331) on .todo-list li >> nth=1
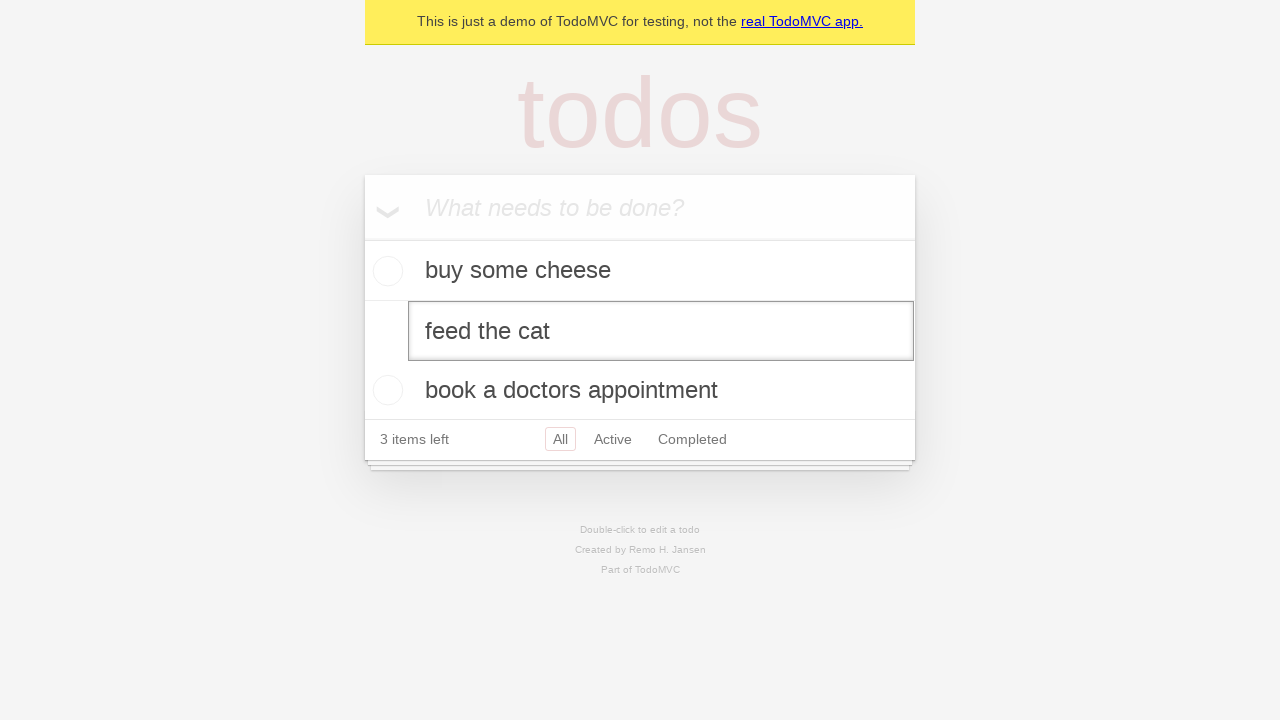

Cleared the text in the edit field by entering empty string on .todo-list li >> nth=1 >> .edit
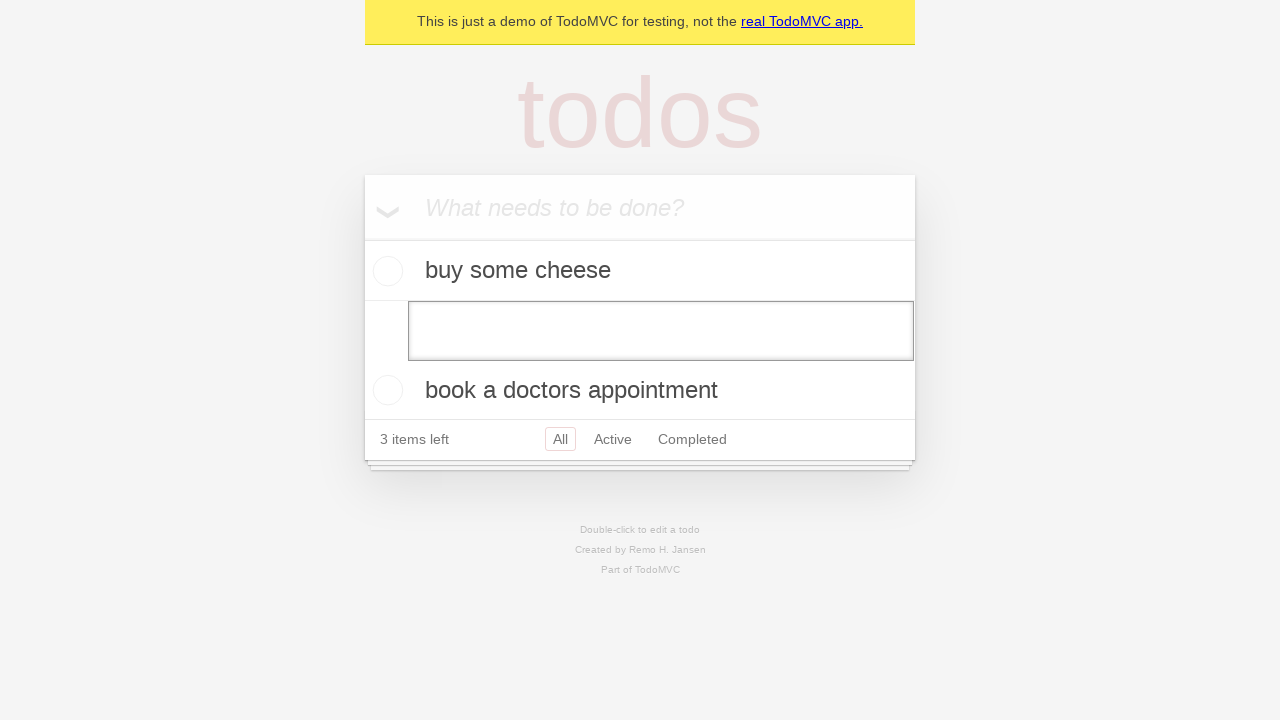

Pressed Enter to submit empty text and remove the todo item on .todo-list li >> nth=1 >> .edit
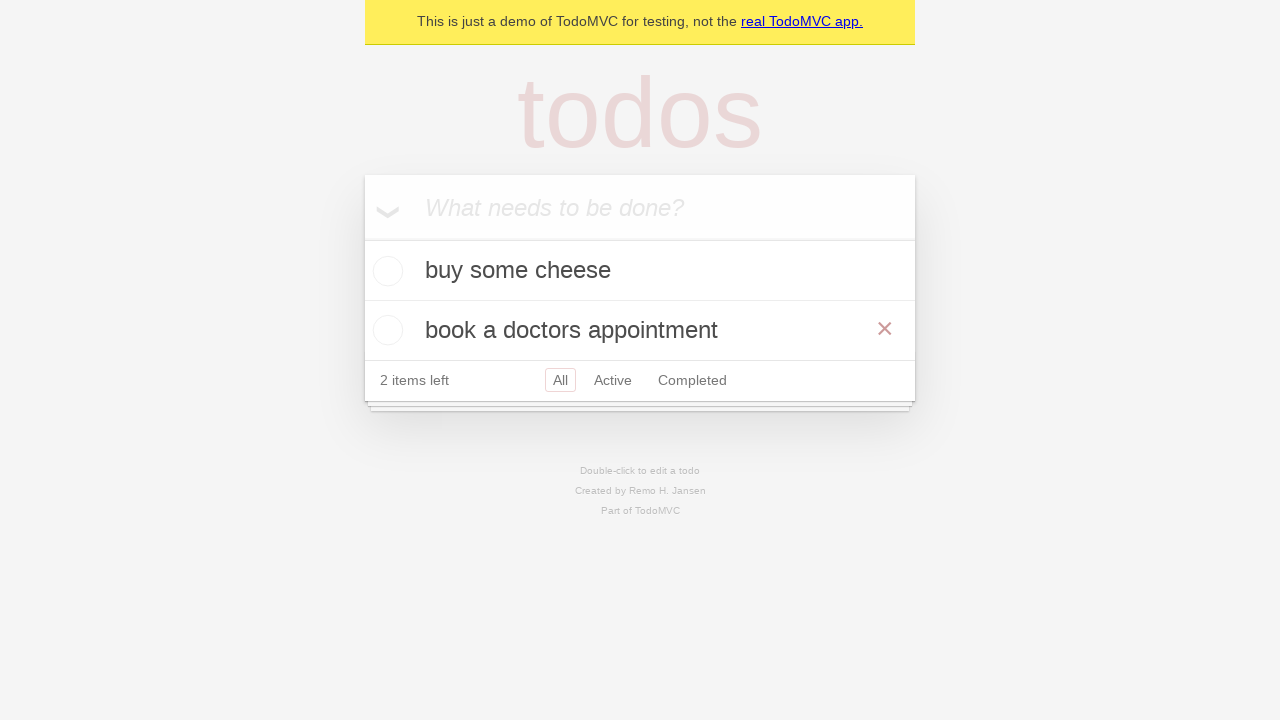

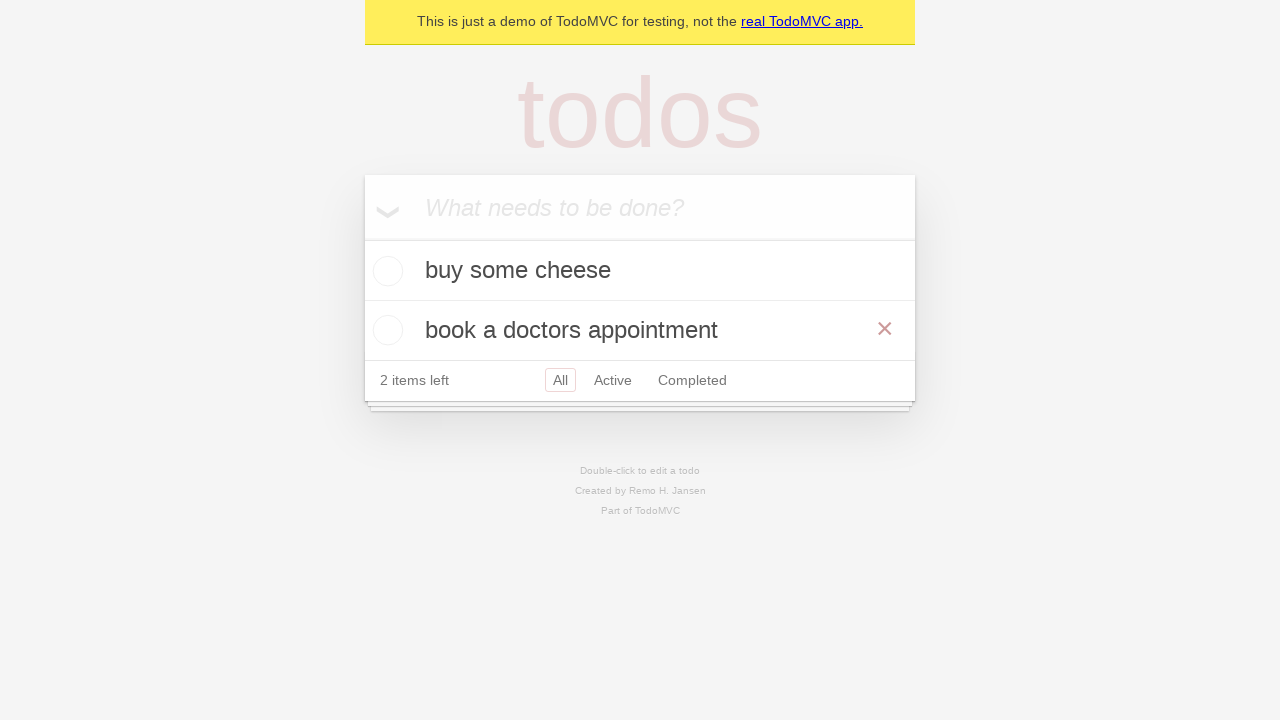